Tests hovering functionality by navigating to the hovers page

Starting URL: https://the-internet.herokuapp.com/

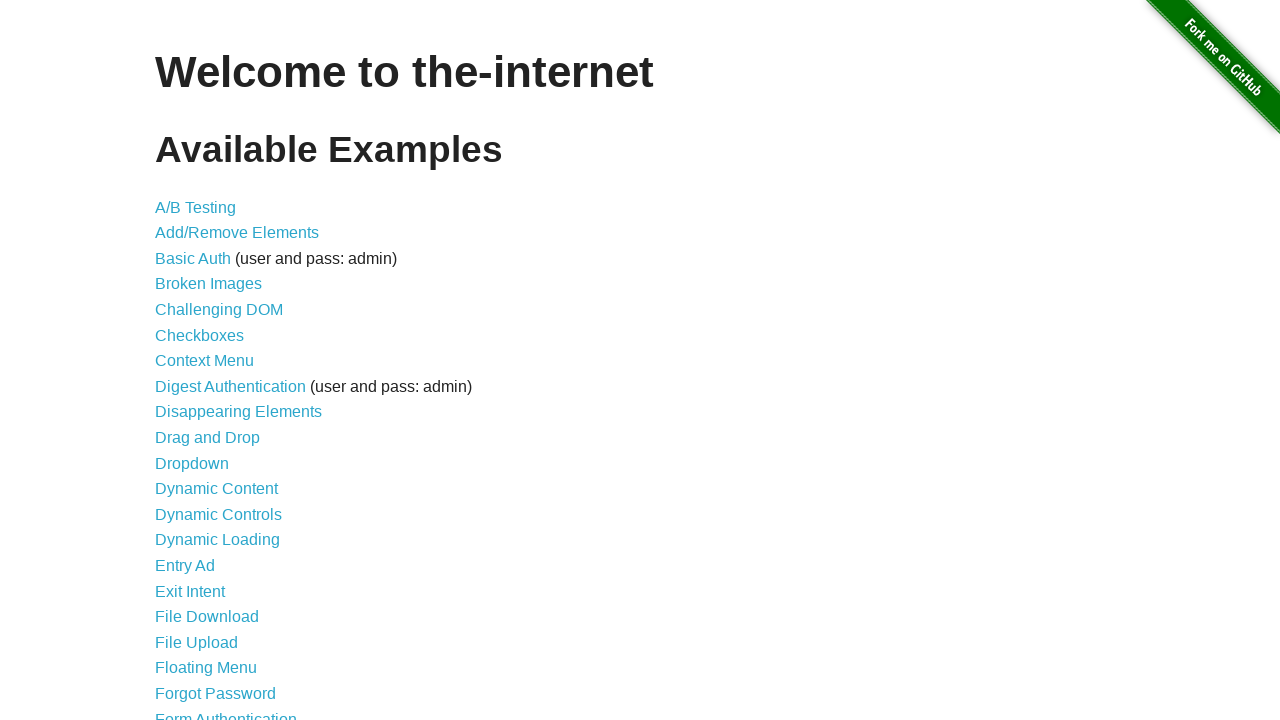

Clicked on the hovers link to navigate to hovers page at (180, 360) on a[href='/hovers']
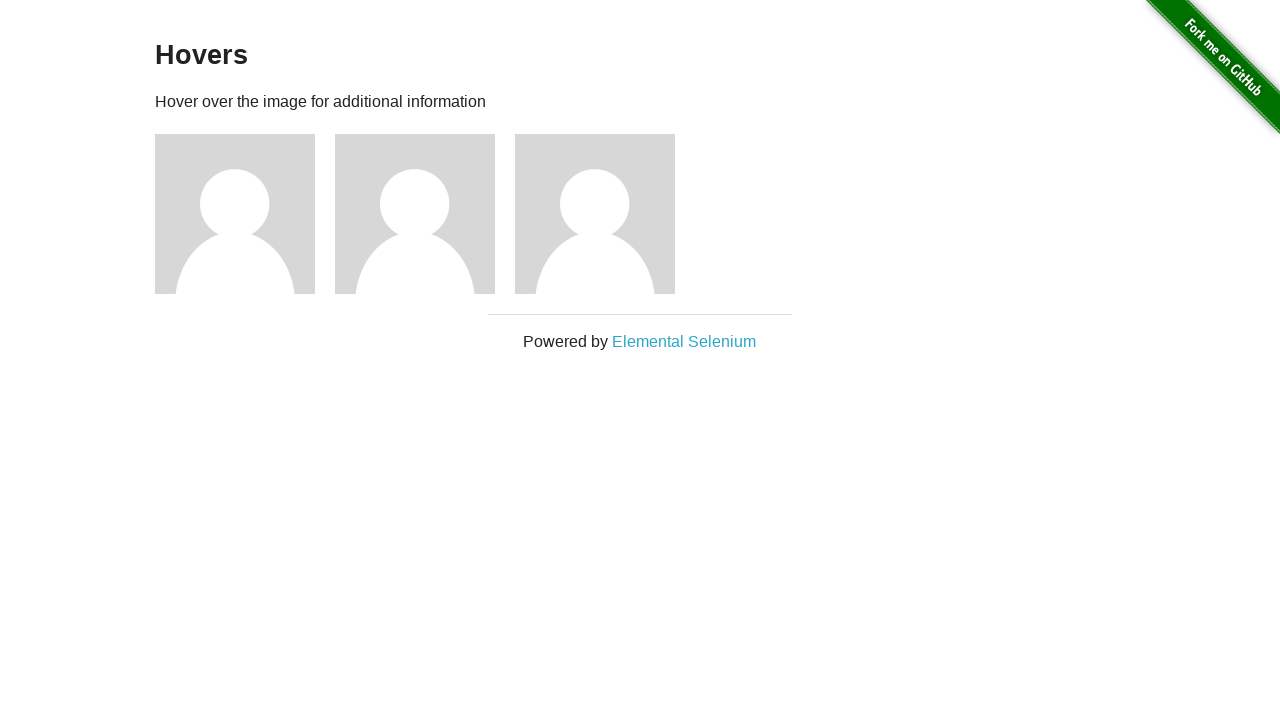

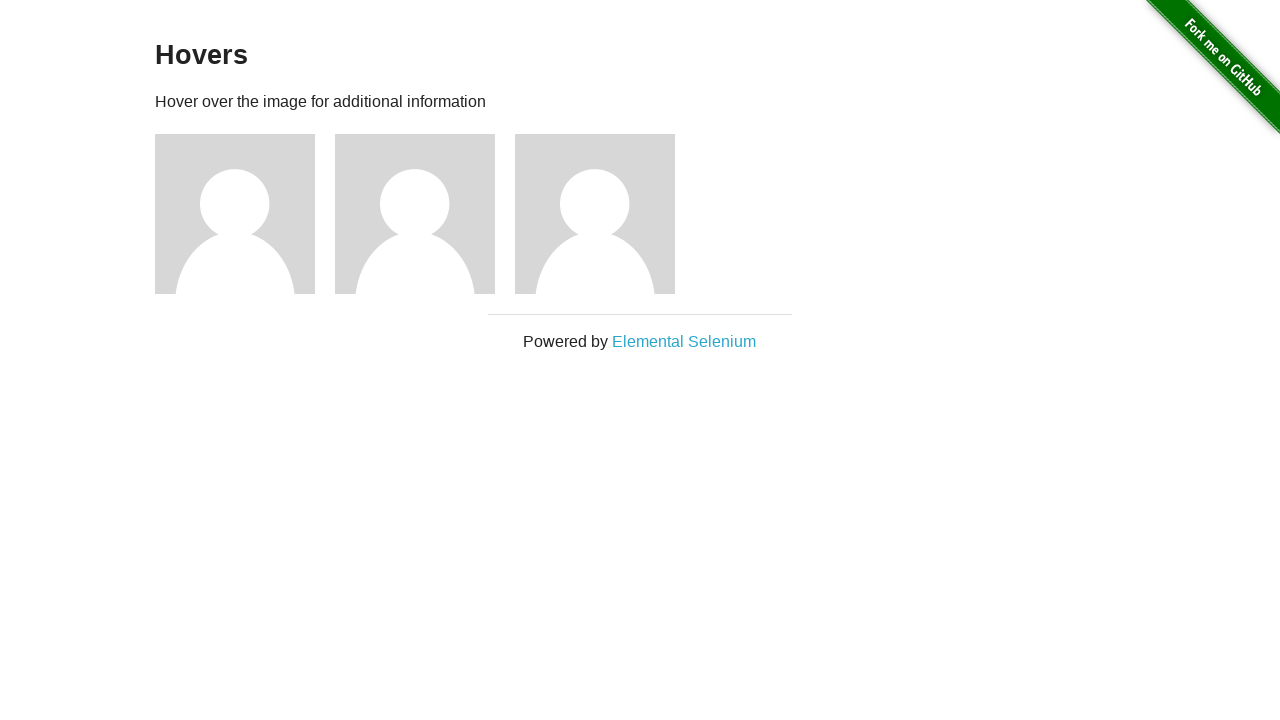